Tests clicking three different button types and reading table data from a challenging DOM structure

Starting URL: http://the-internet.herokuapp.com/challenging_dom

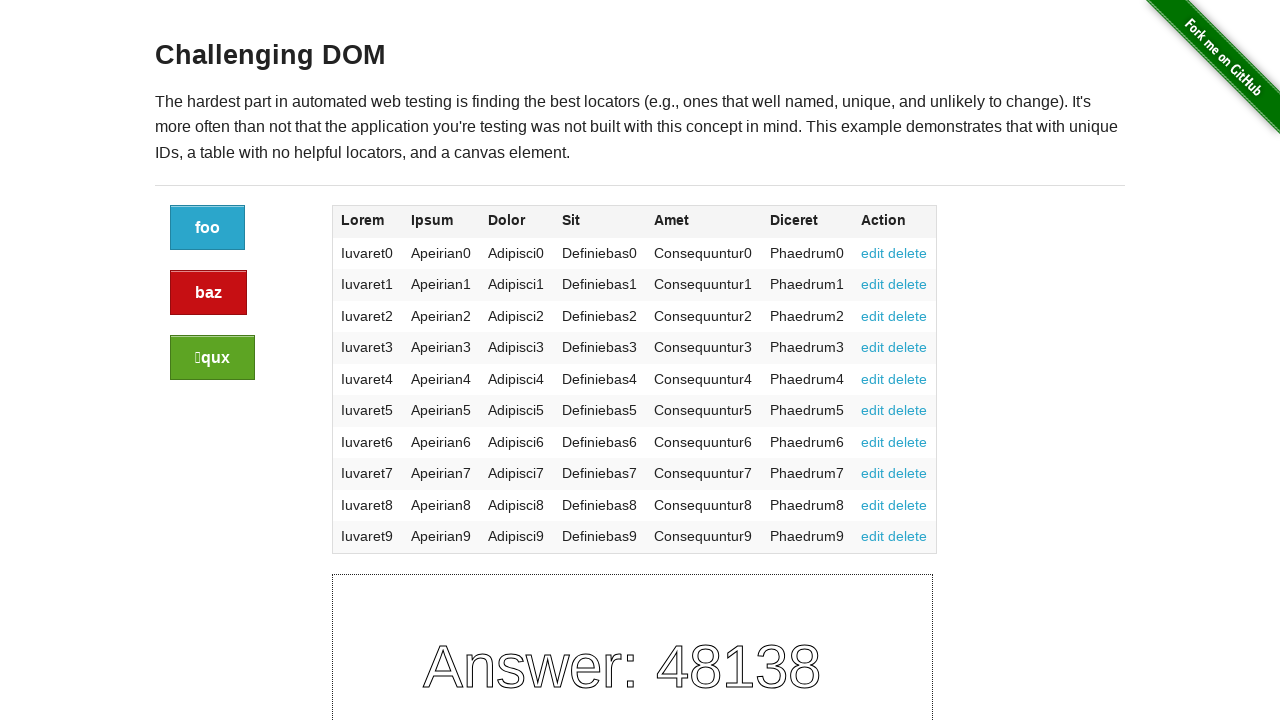

Clicked the default button at (208, 228) on xpath=//a[@class='button']
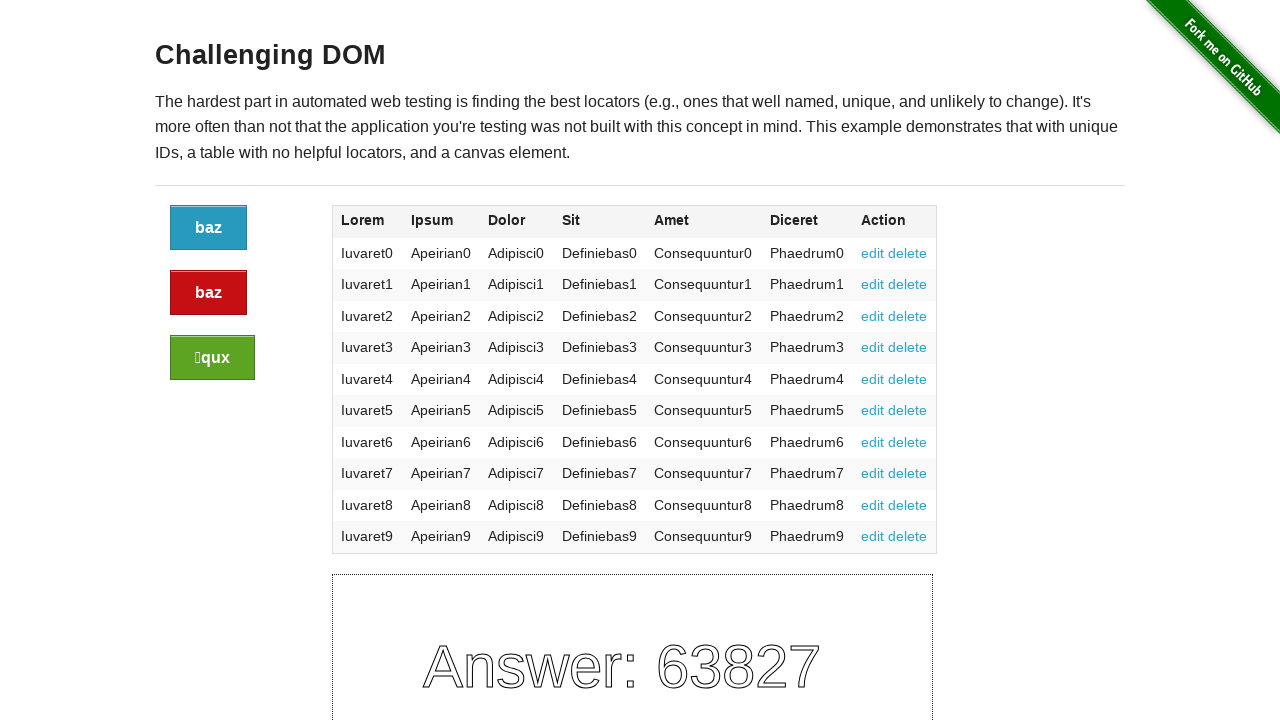

Clicked the alert button at (208, 293) on xpath=//a[@class='button alert']
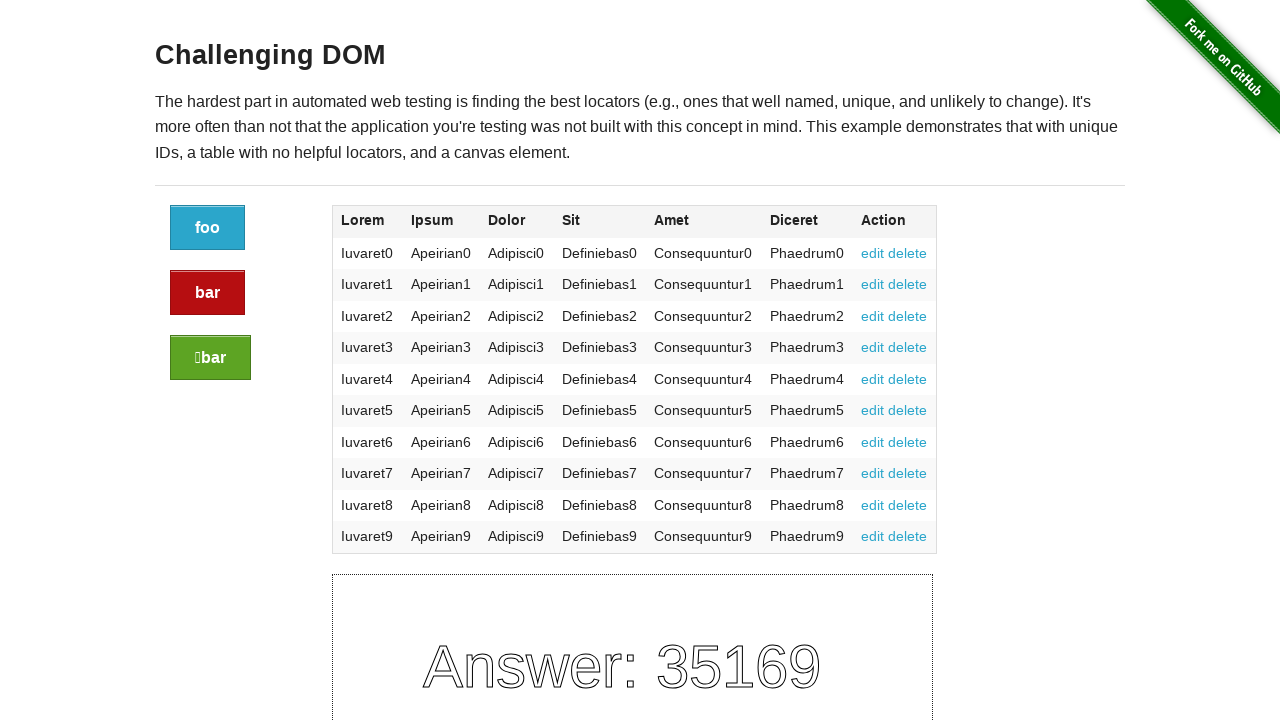

Clicked the success button at (210, 358) on xpath=//a[@class='button success']
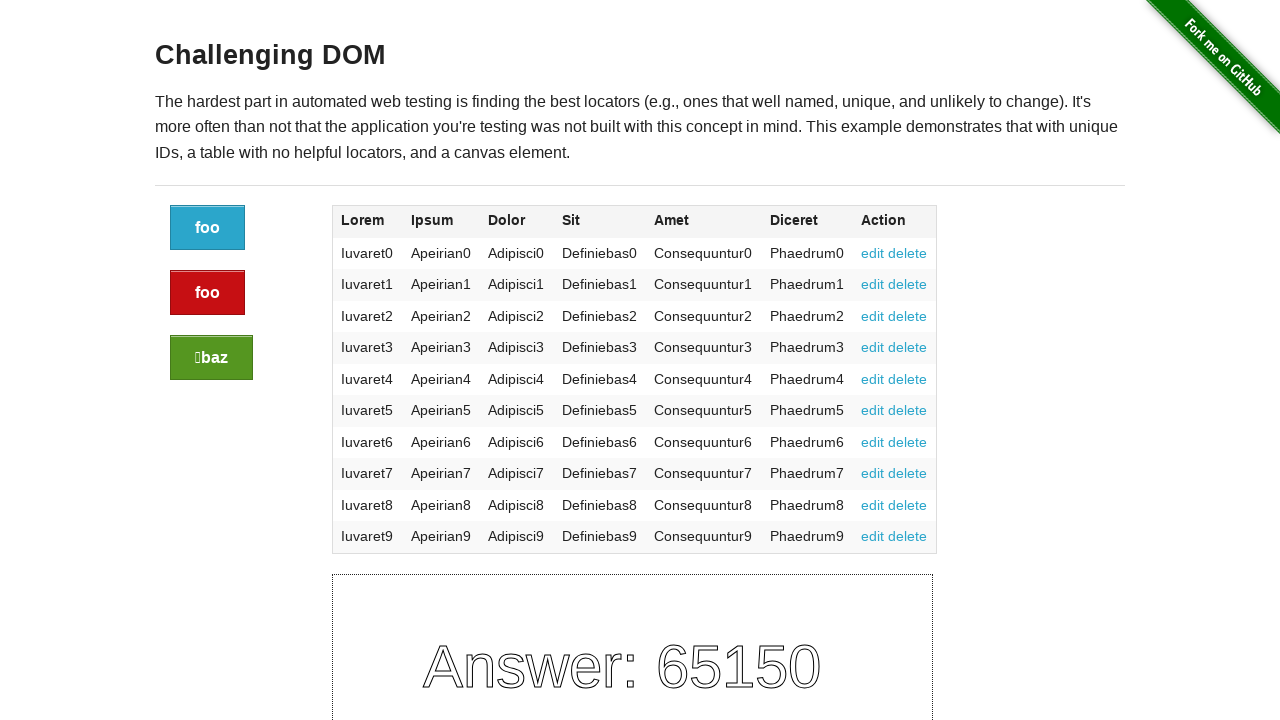

Table loaded successfully
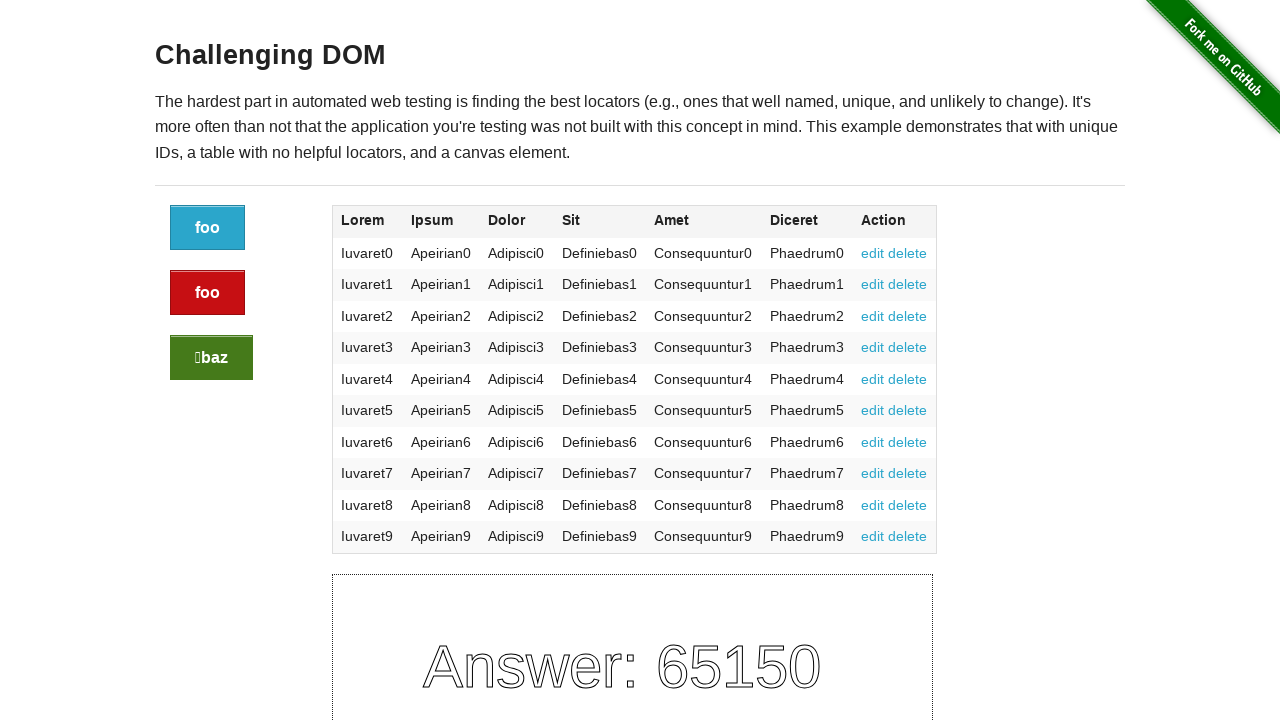

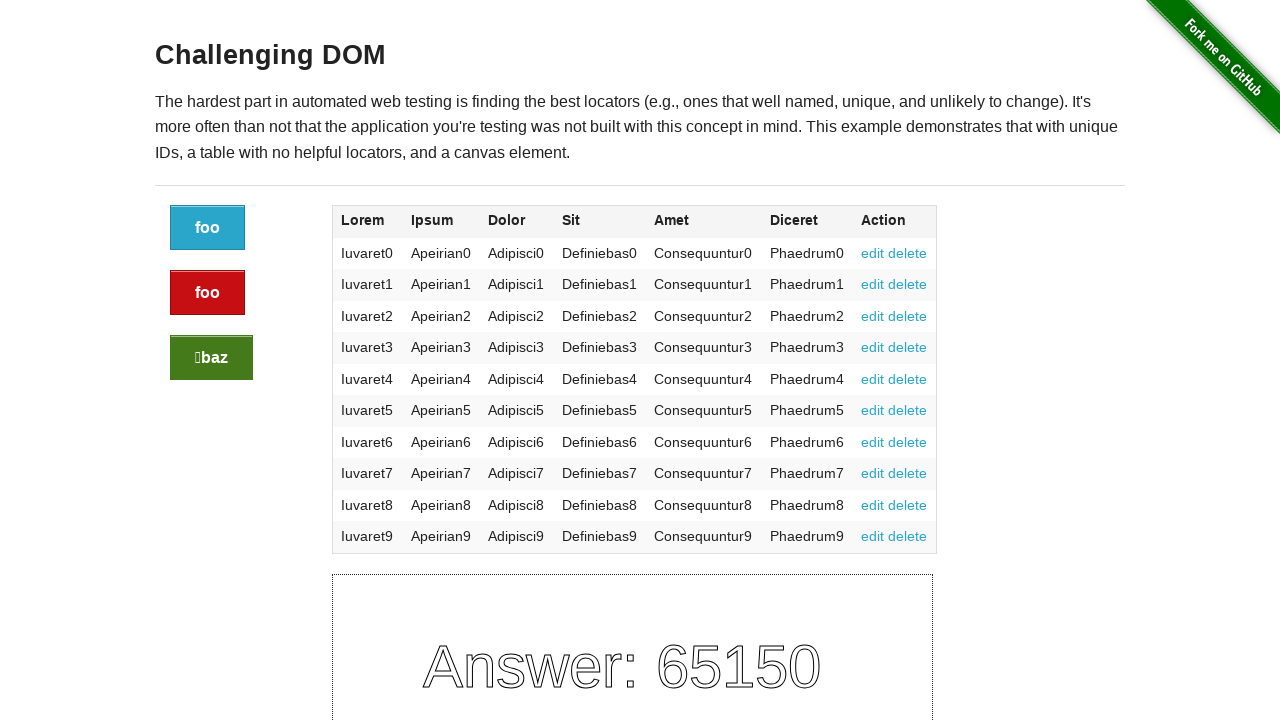